Clicks on the Docs link from the Playwright screenshots documentation page

Starting URL: https://playwright.dev/docs/screenshots

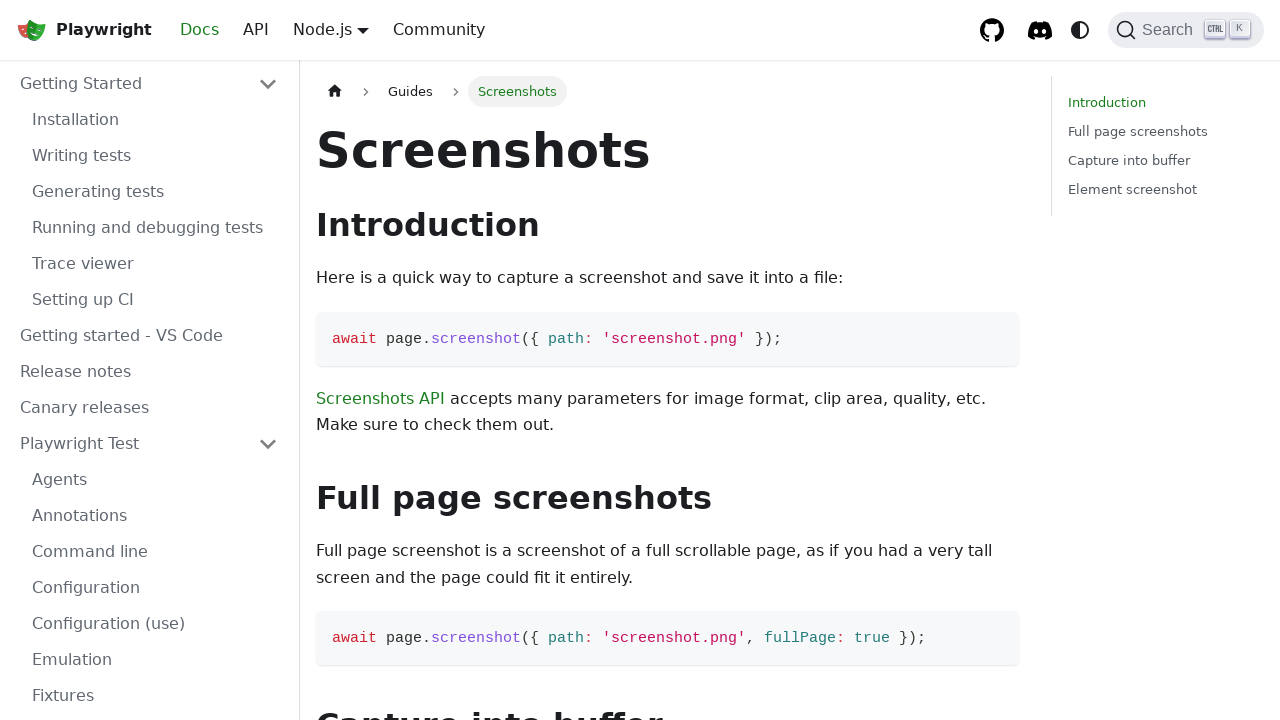

Navigated to Playwright screenshots documentation page
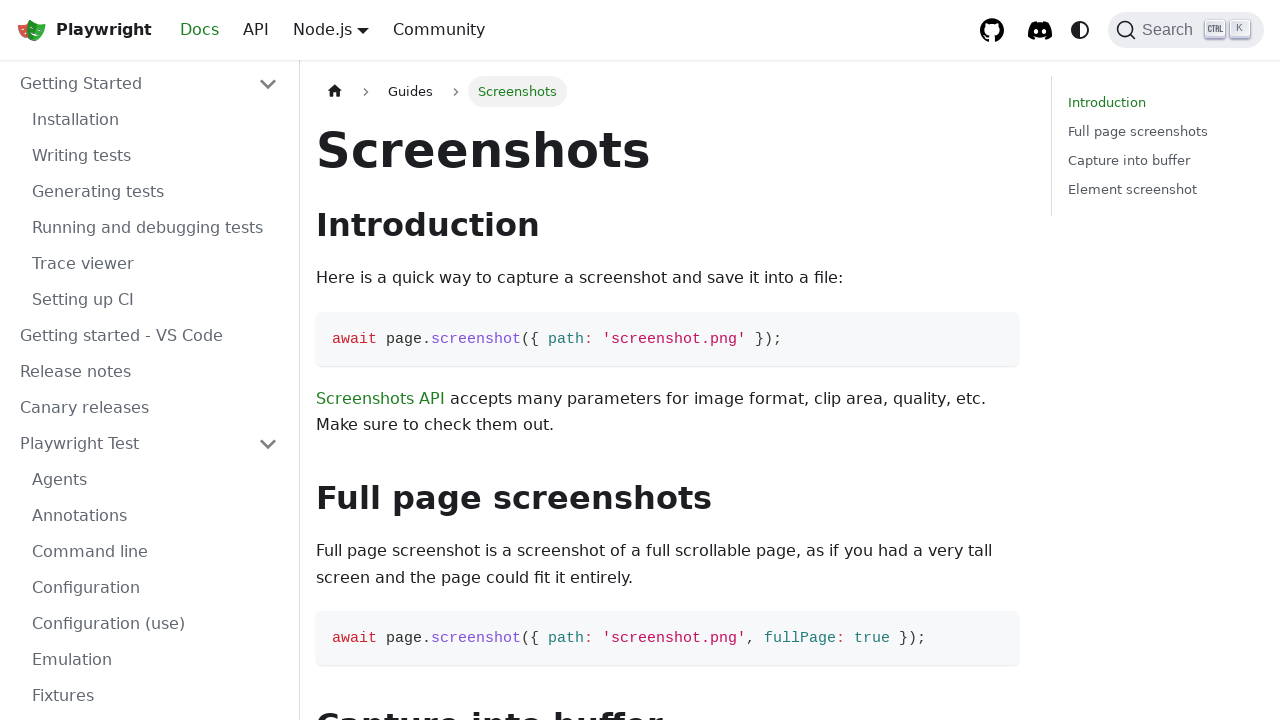

Clicked on the Docs link at (200, 30) on internal:role=link[name="Docs"i]
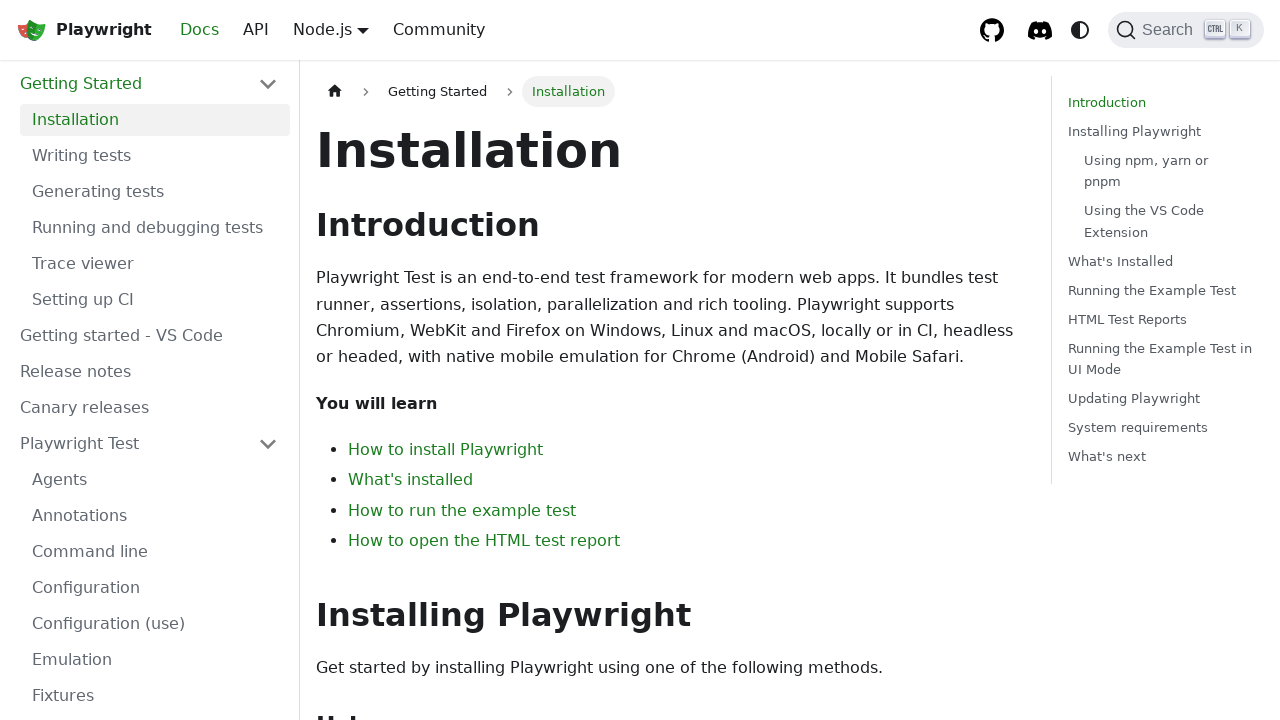

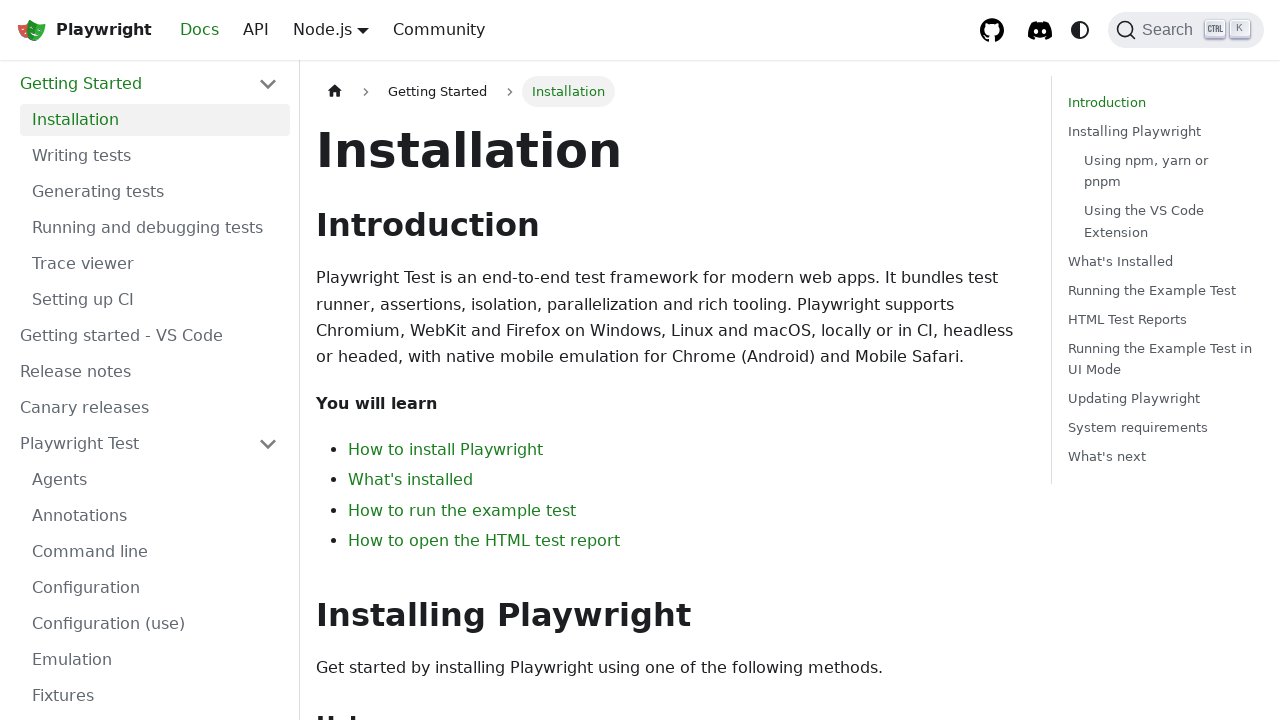